Tests file upload functionality by selecting a file through the file input element on the upload page

Starting URL: https://the-internet.herokuapp.com/upload

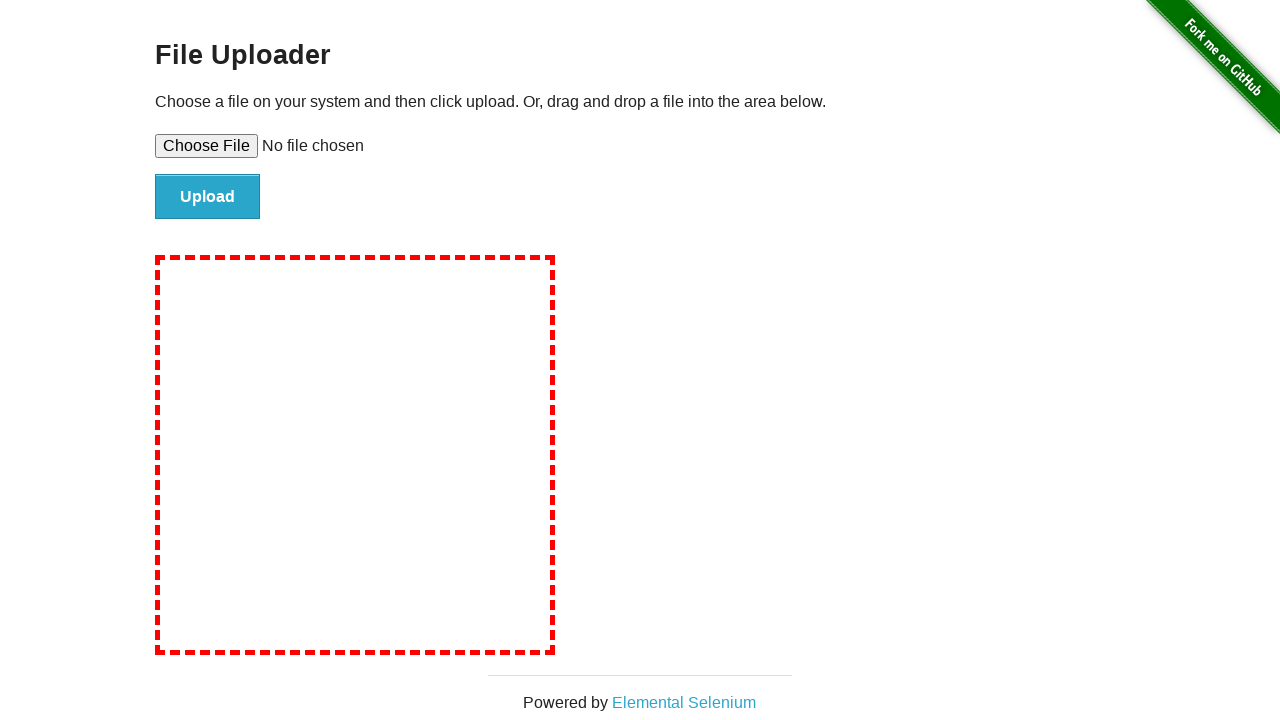

File upload input element is visible
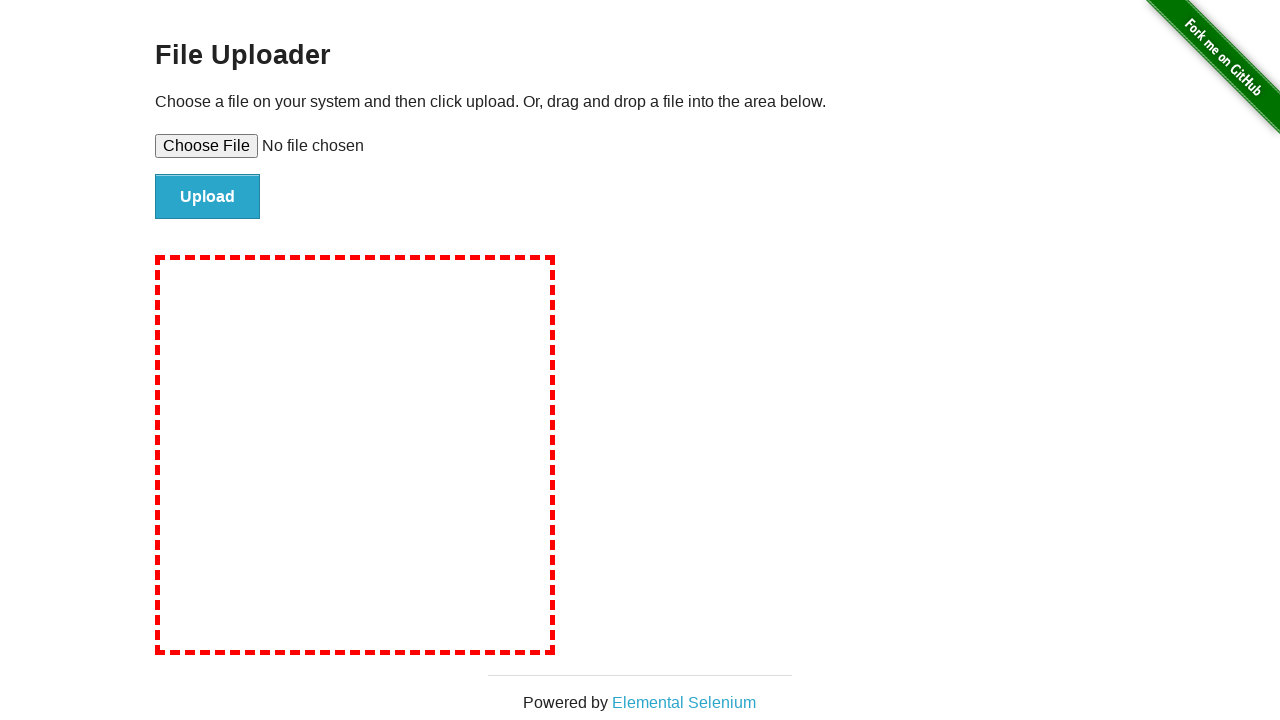

Created temporary test file with content
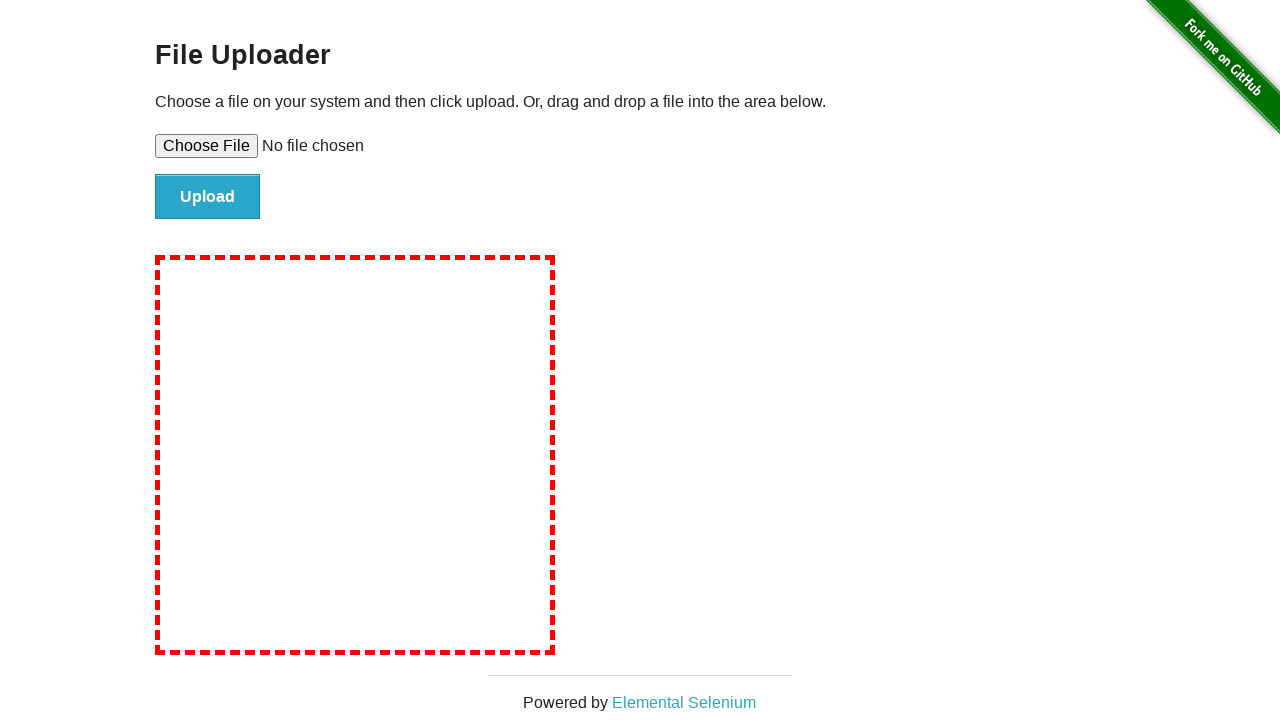

Selected file through file input element
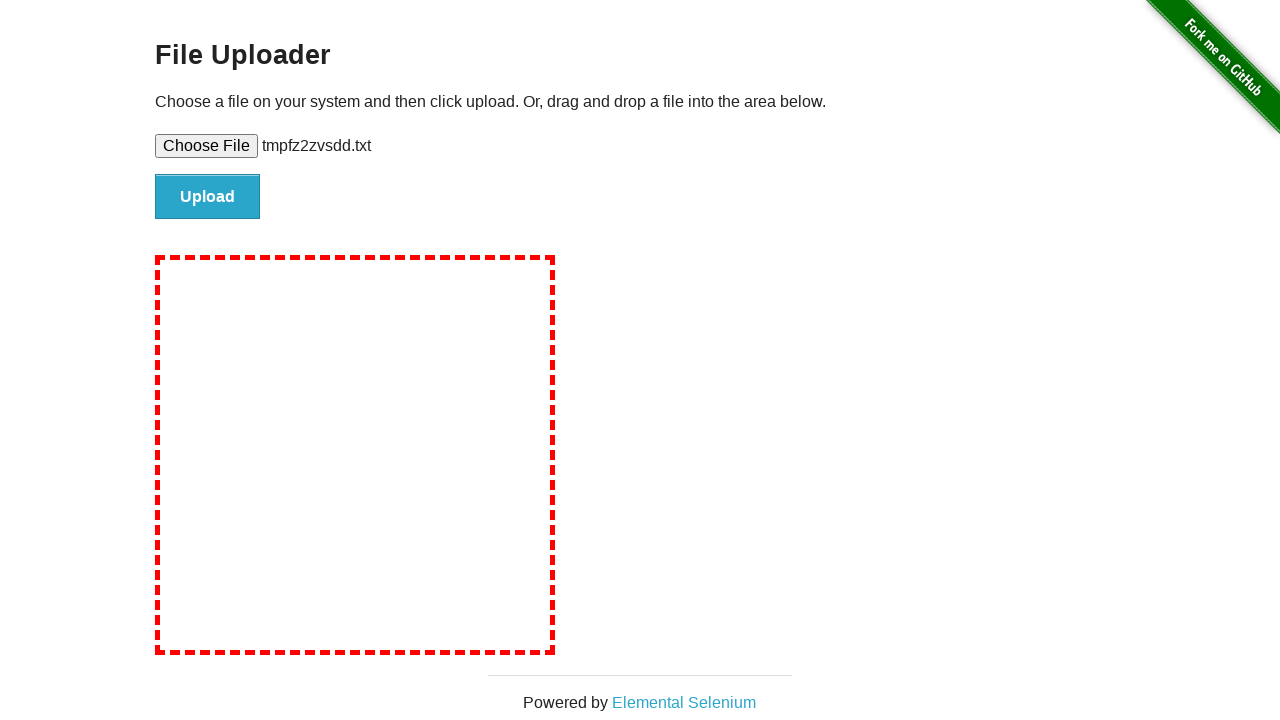

Clicked upload button to submit file at (208, 197) on #file-submit
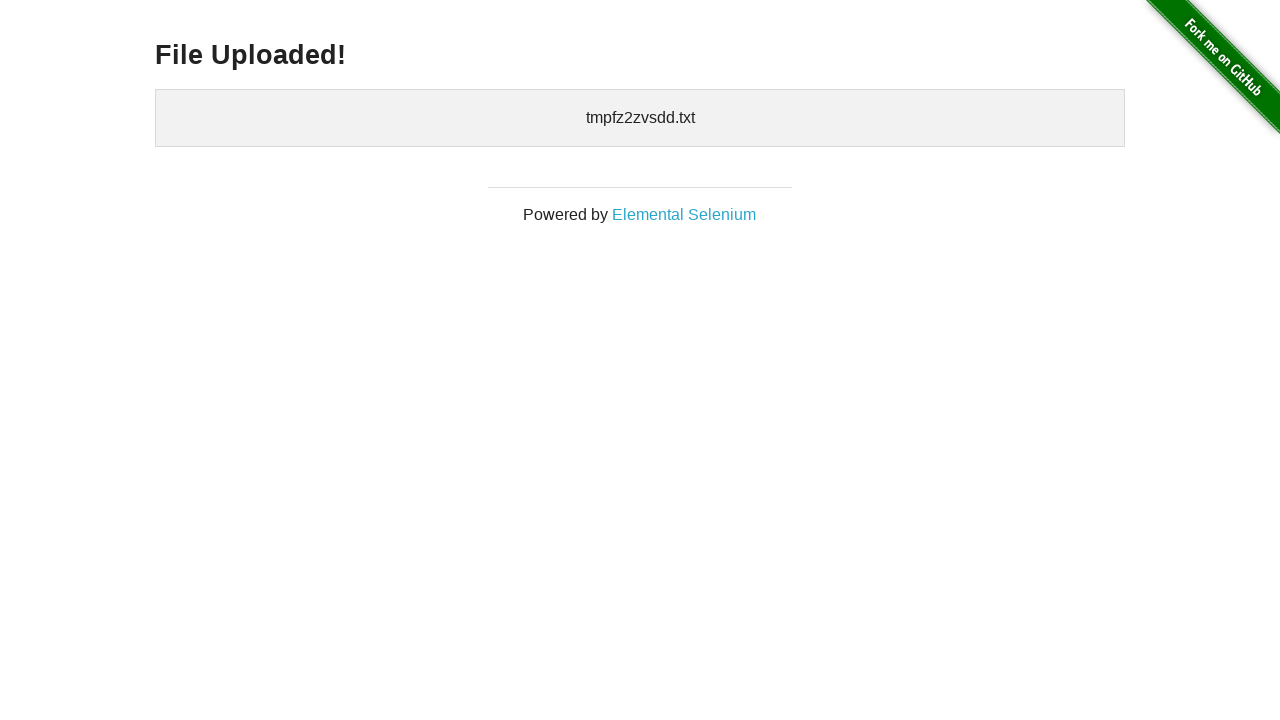

Upload confirmation page loaded
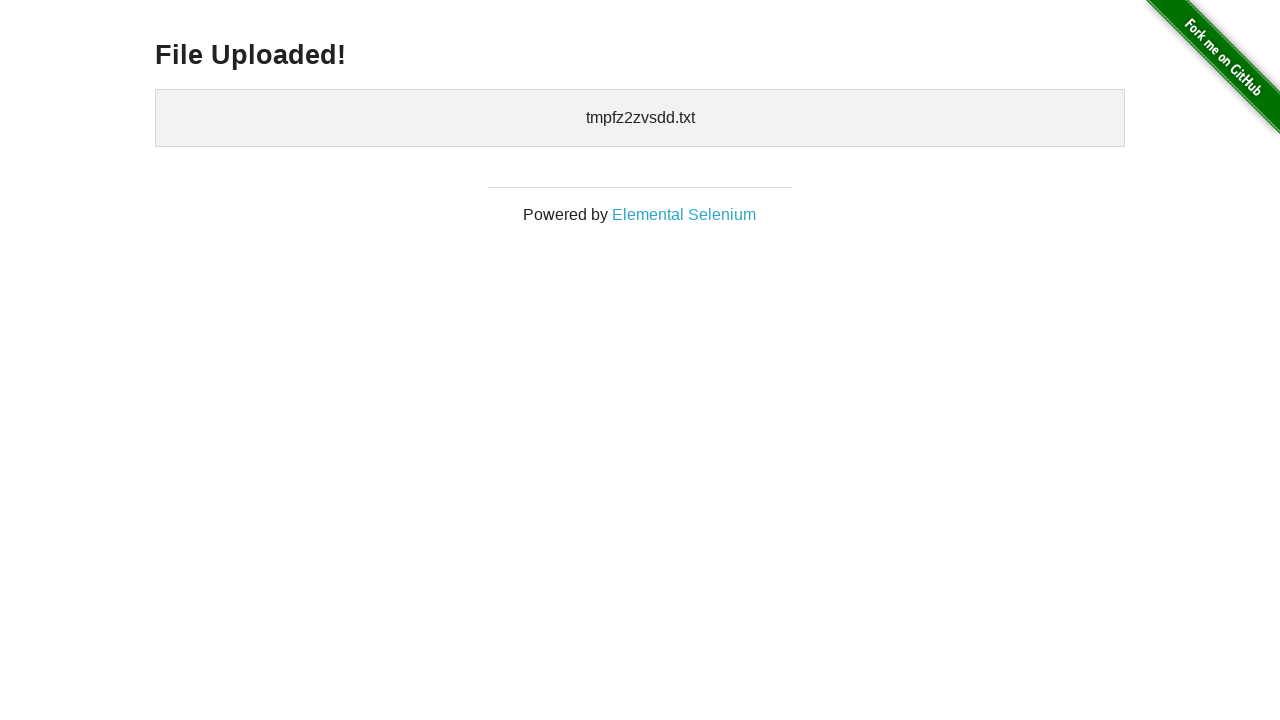

Cleaned up temporary test file
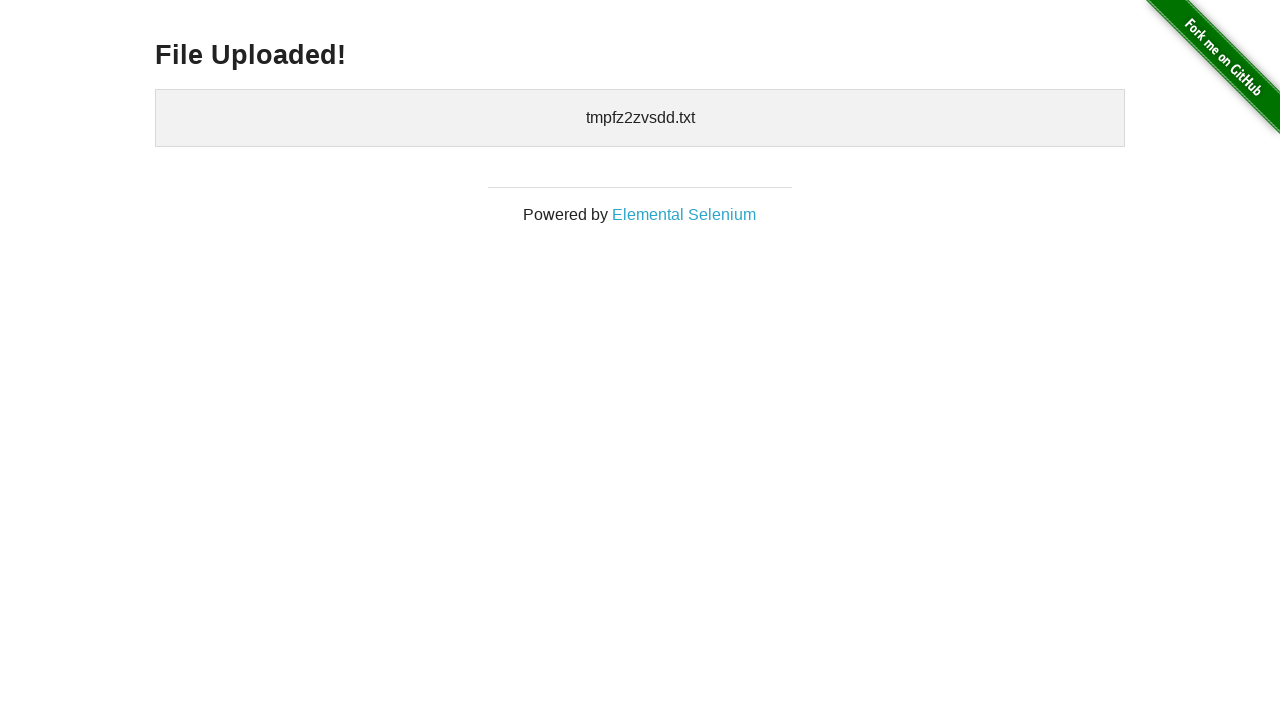

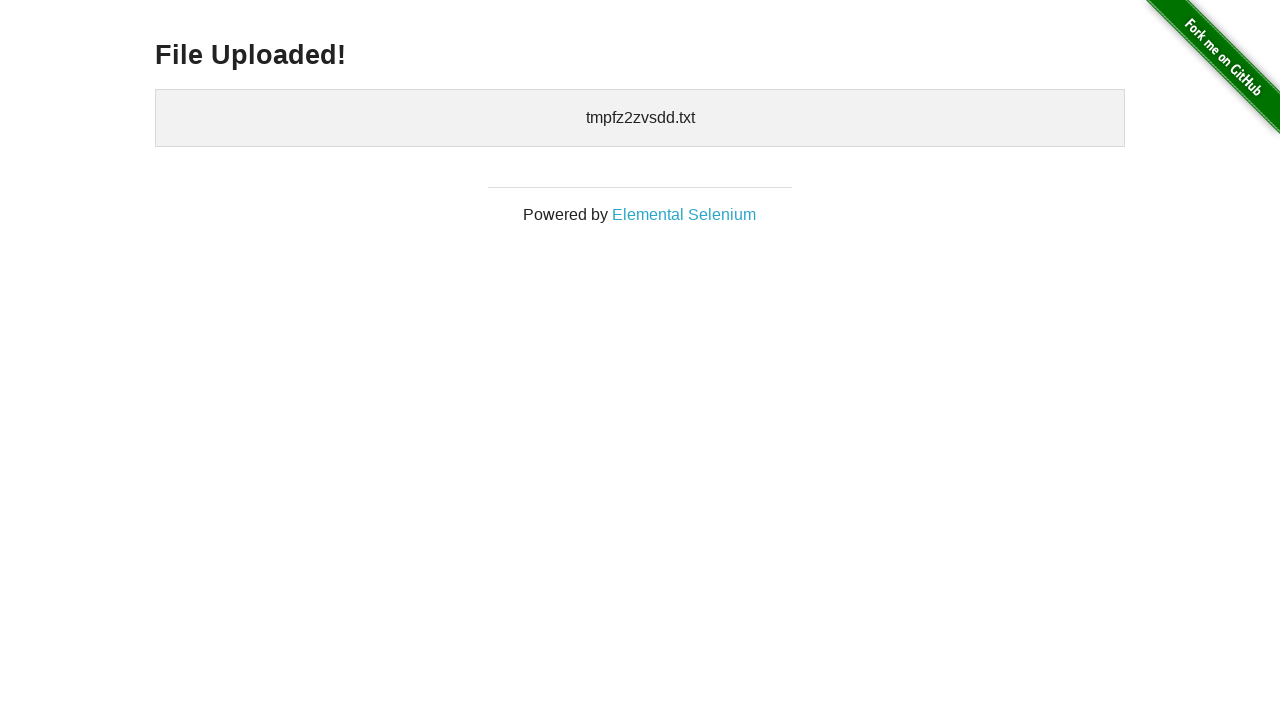